Tests XPath locators by finding and extracting text from specific elements using sibling and parent navigation

Starting URL: https://rahulshettyacademy.com/AutomationPractice/

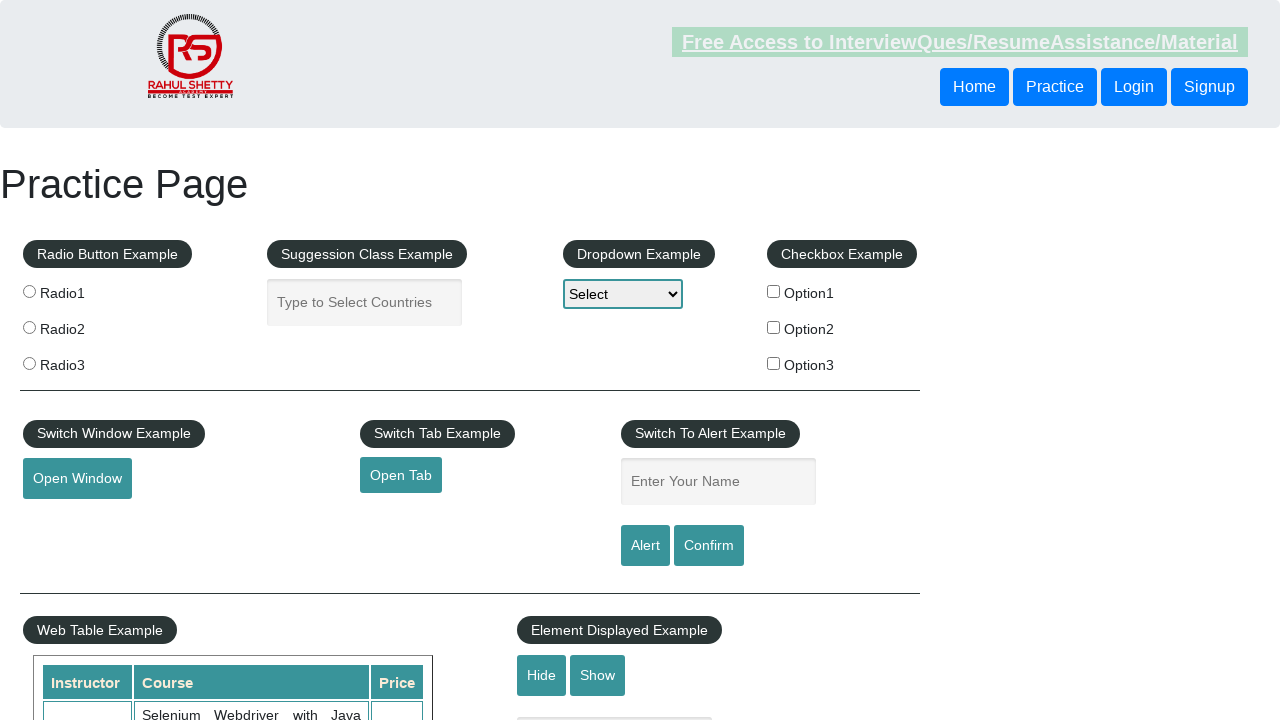

Navigated to AutomationPractice page
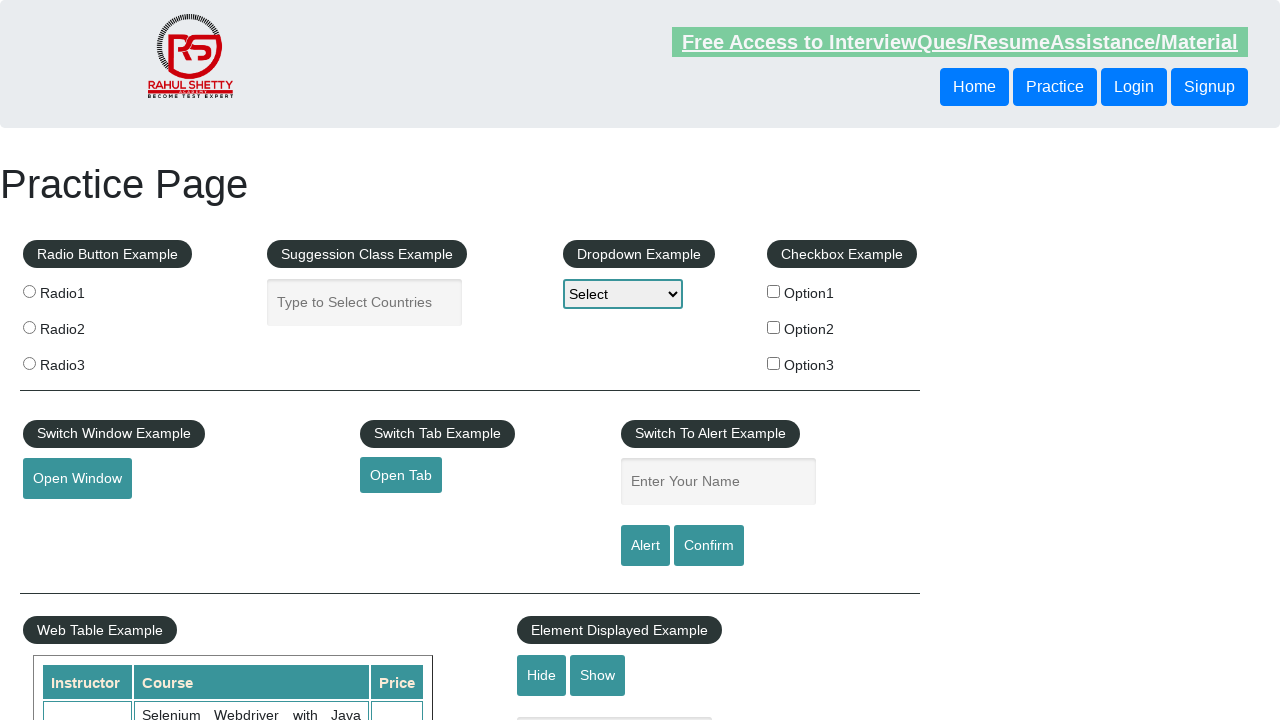

Found and extracted text from sibling button element
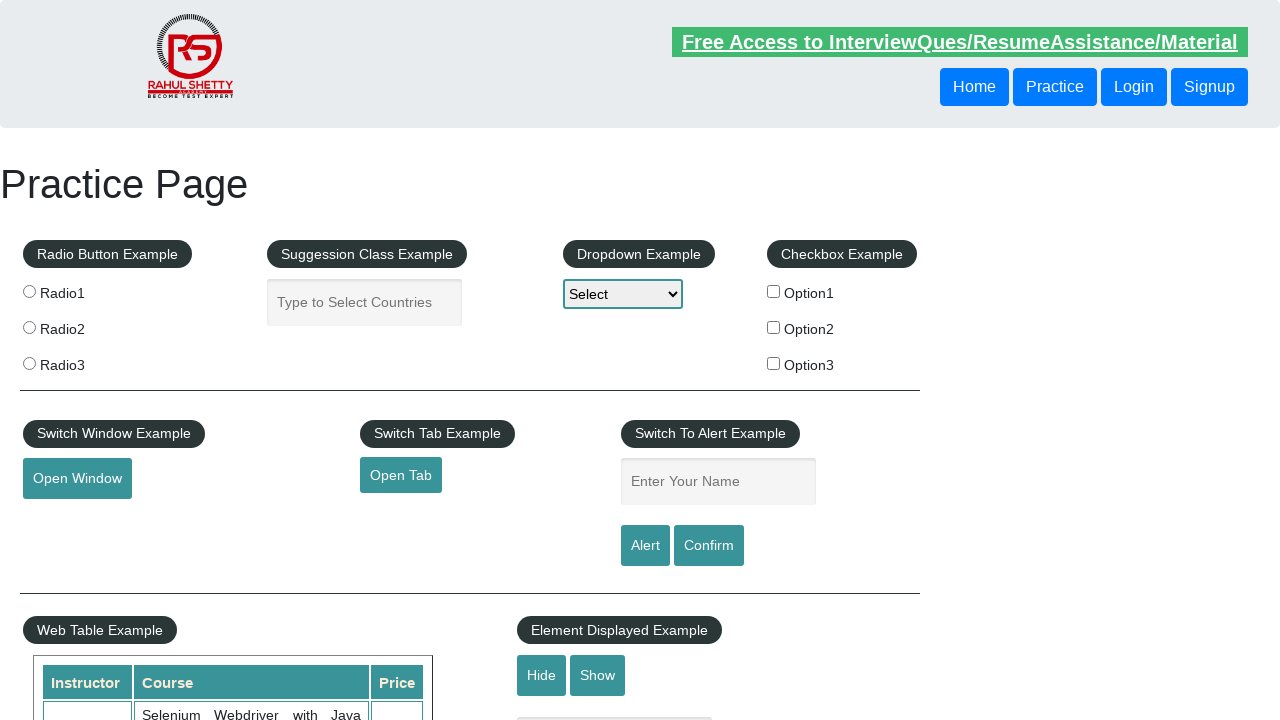

Found and extracted text from anchor element using parent navigation
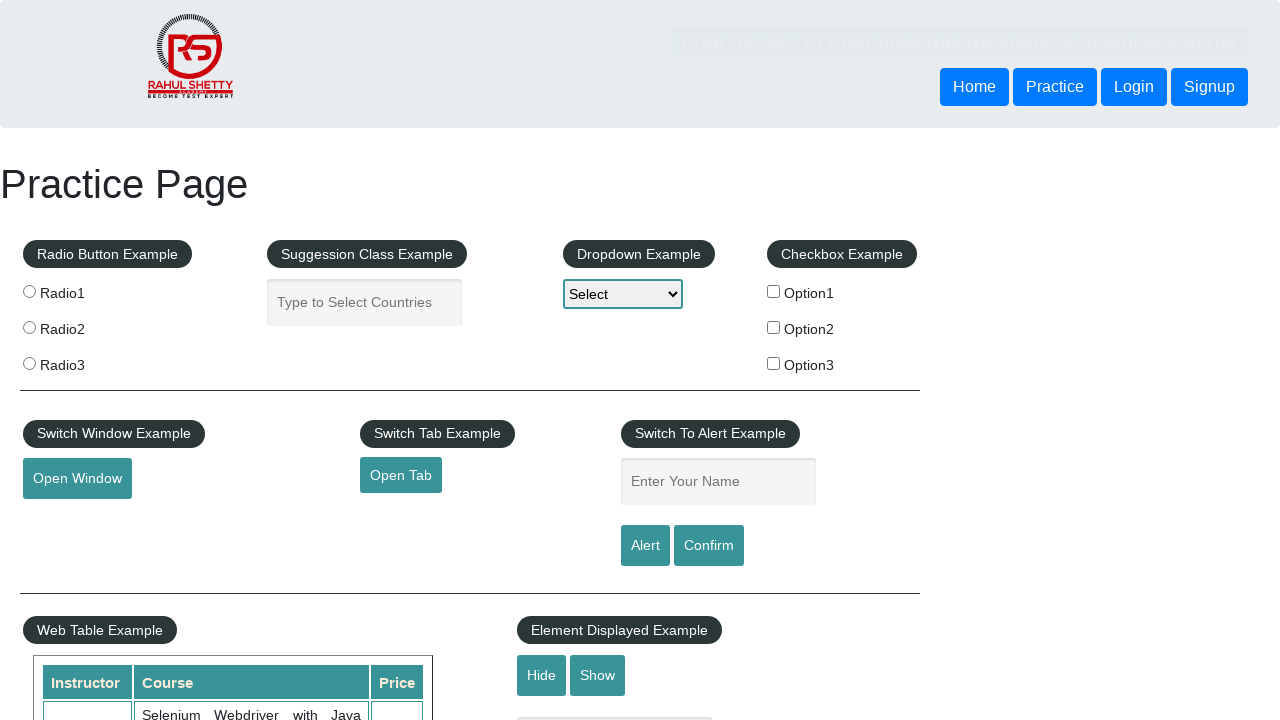

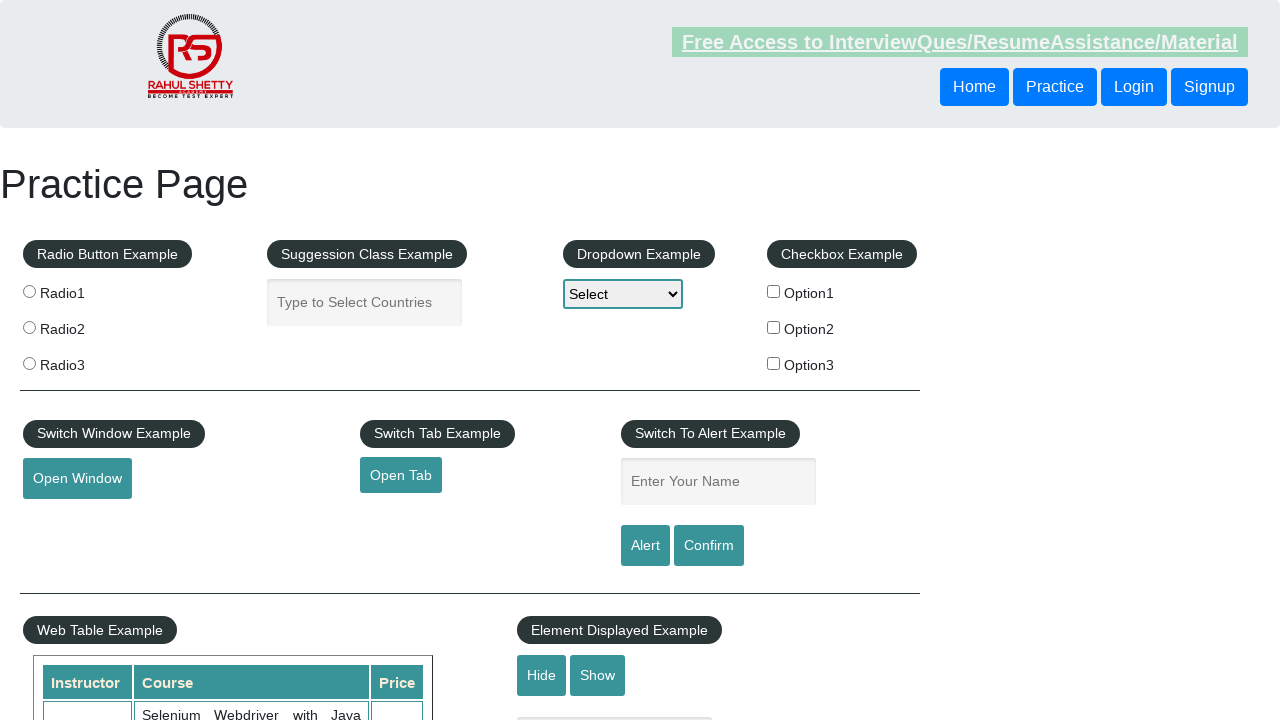